Tests basic website access by verifying the URL, page title, and that page content loads properly

Starting URL: https://my.nikon.com.cn

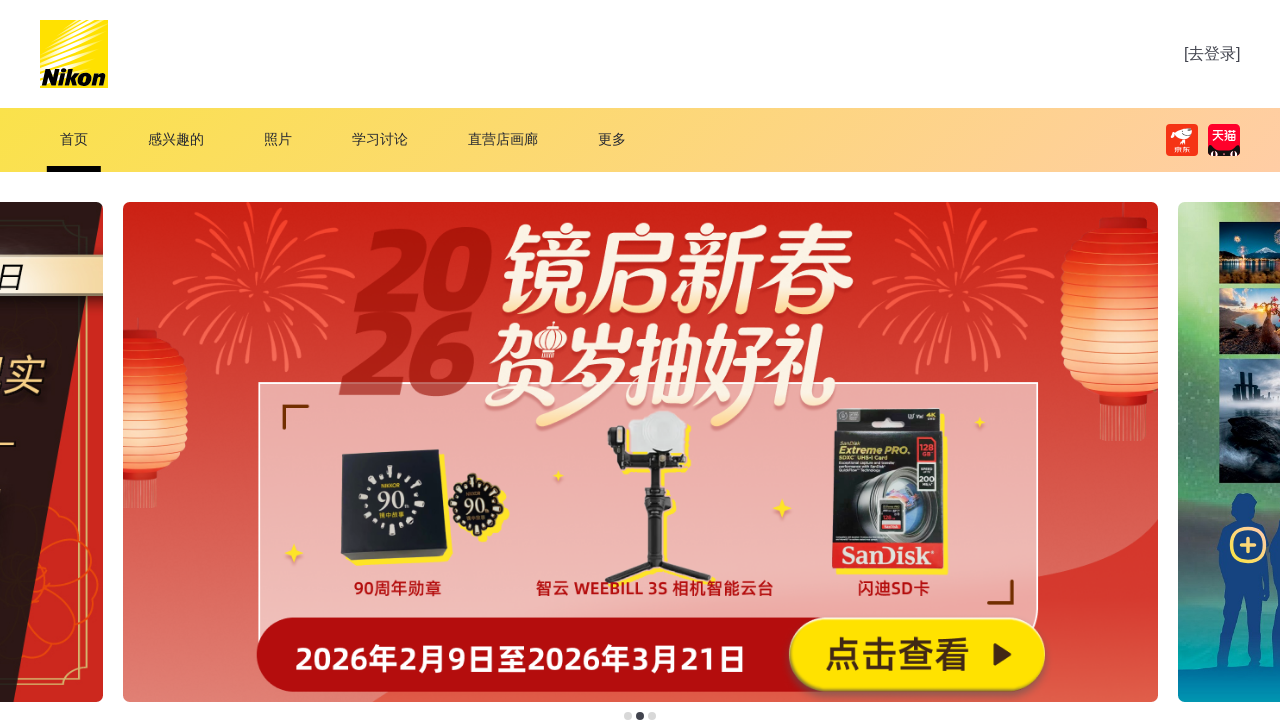

Verified that 'nikon' is present in the current URL
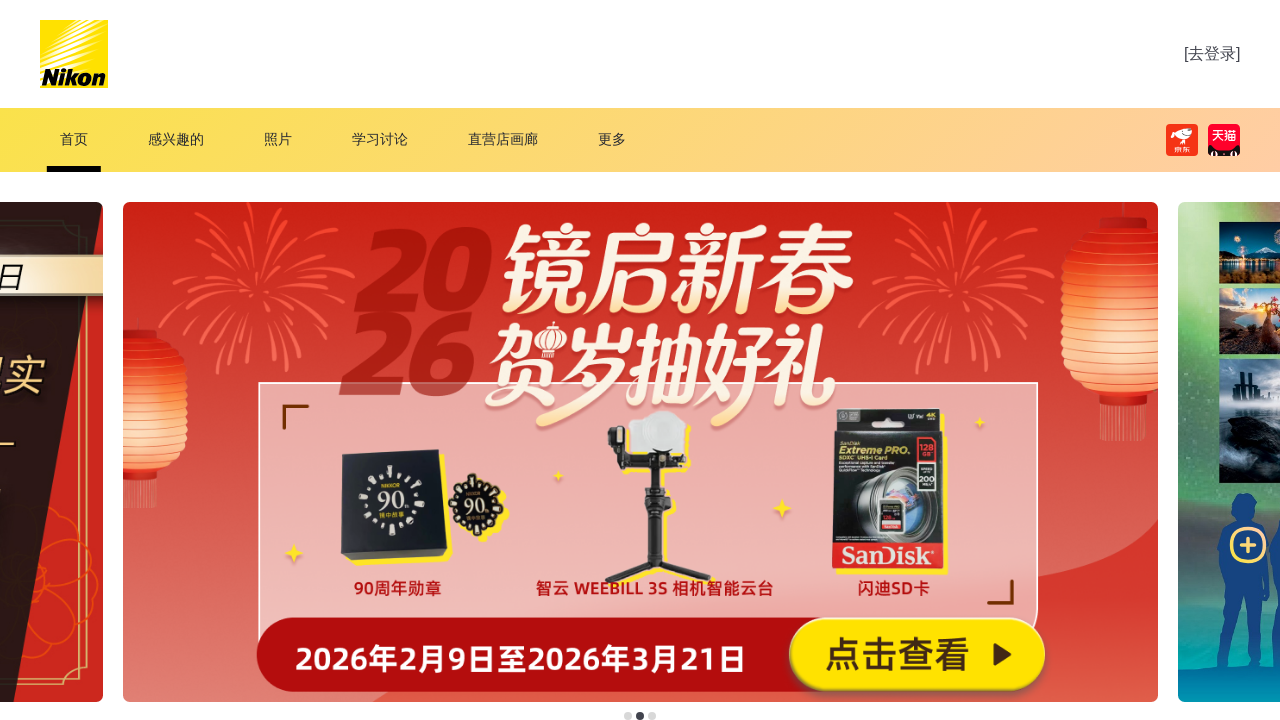

Retrieved page title
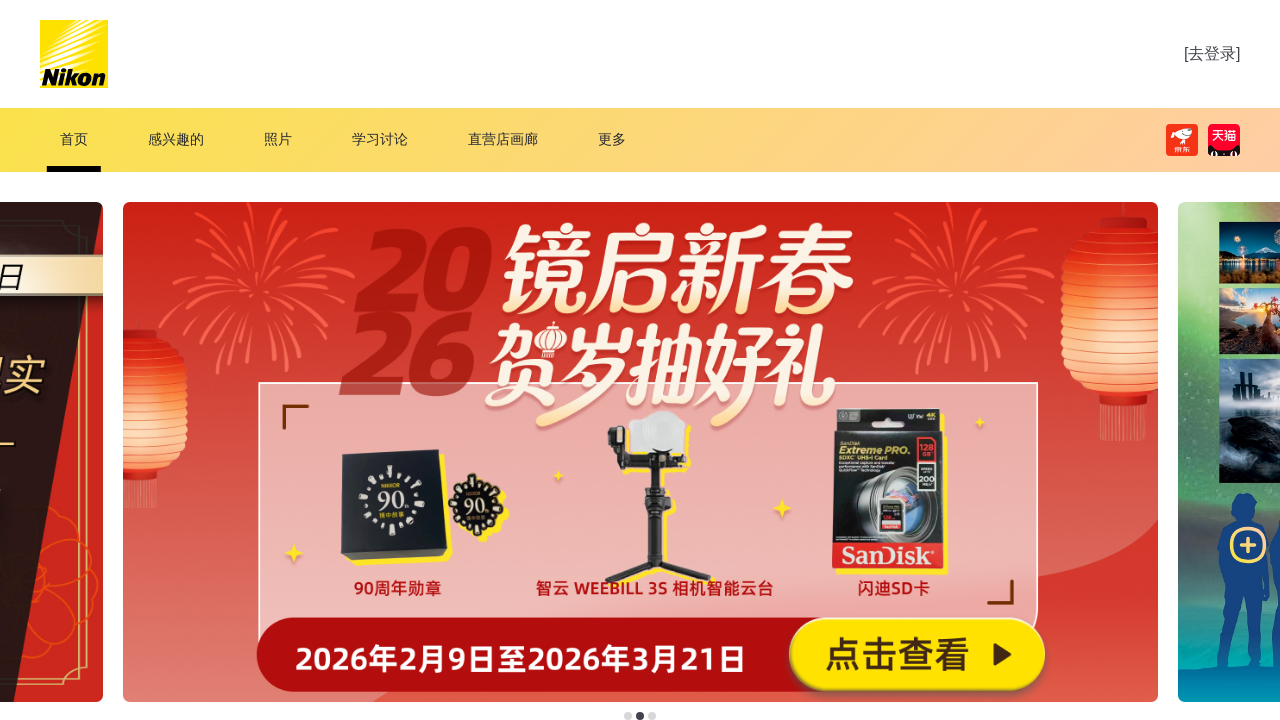

Verified that page title is not empty
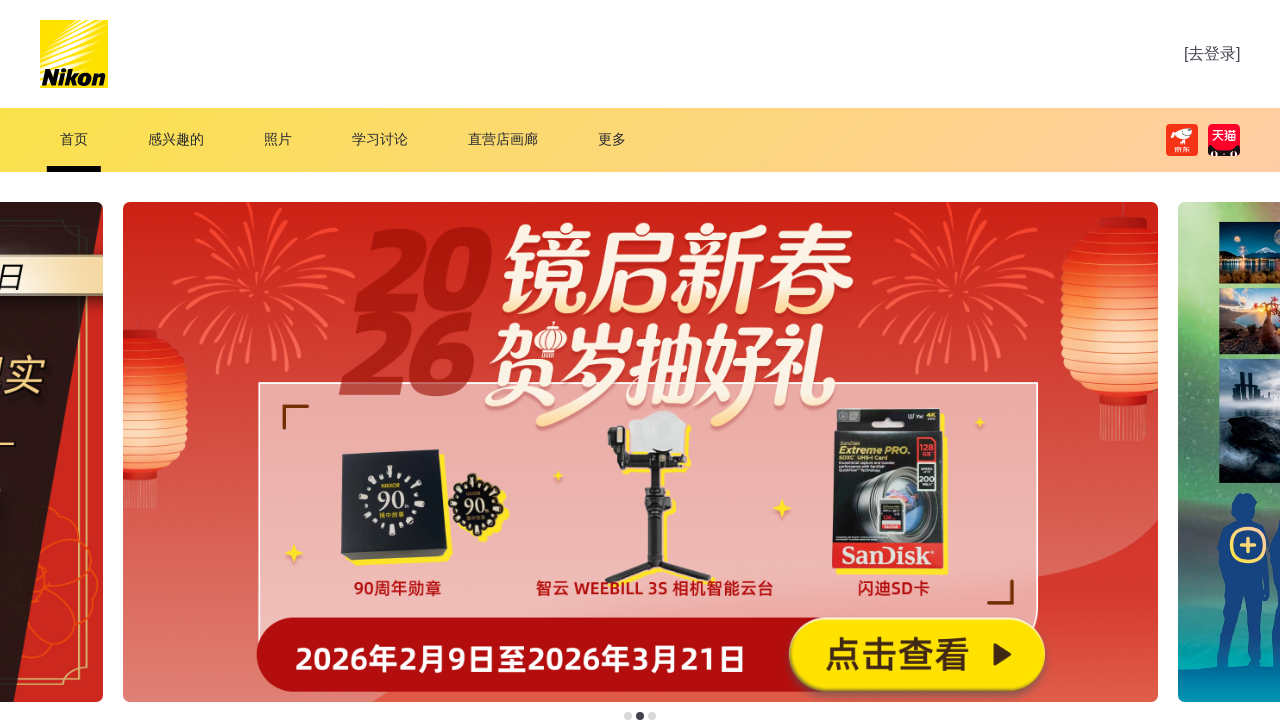

Retrieved body text content from the page
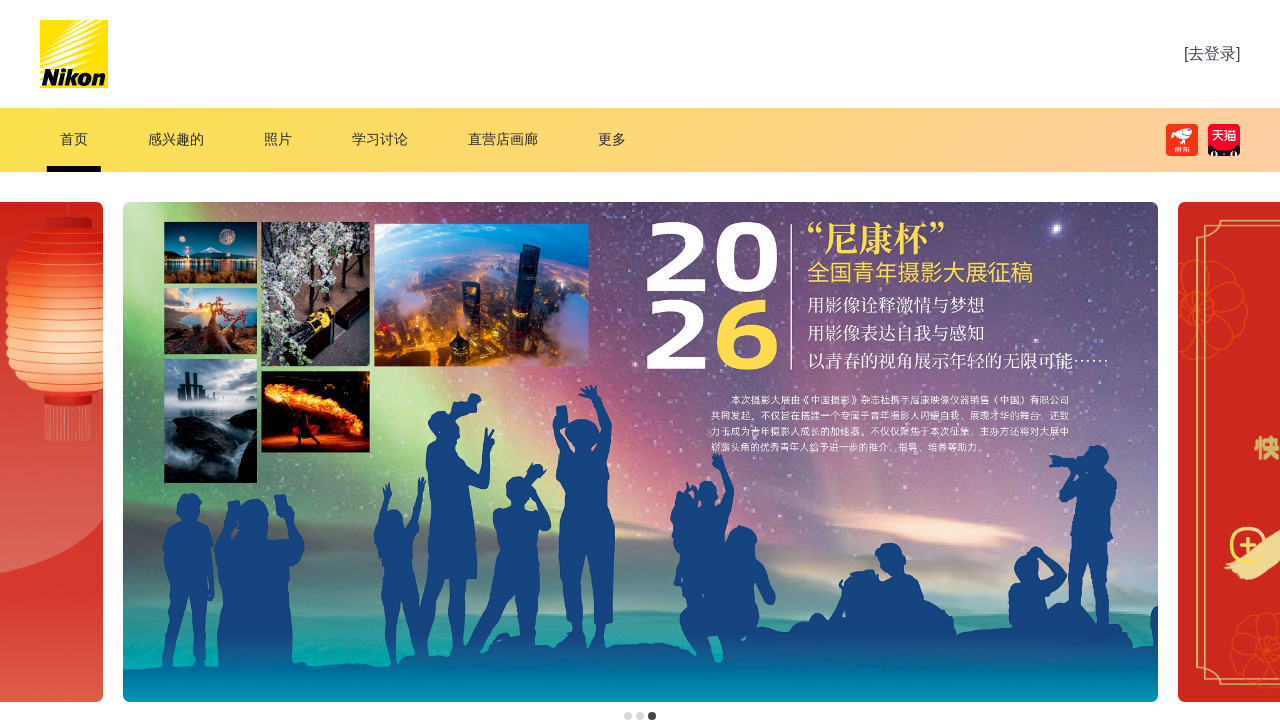

Verified that page content is substantial (more than 100 characters)
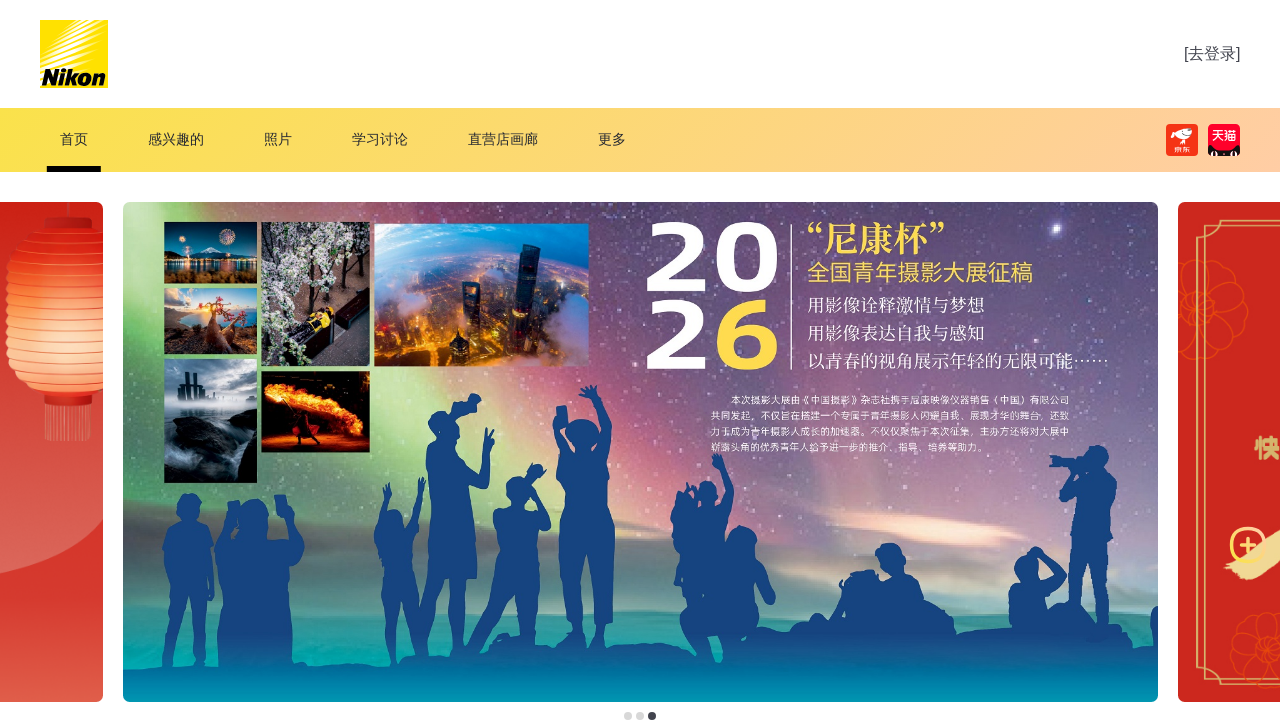

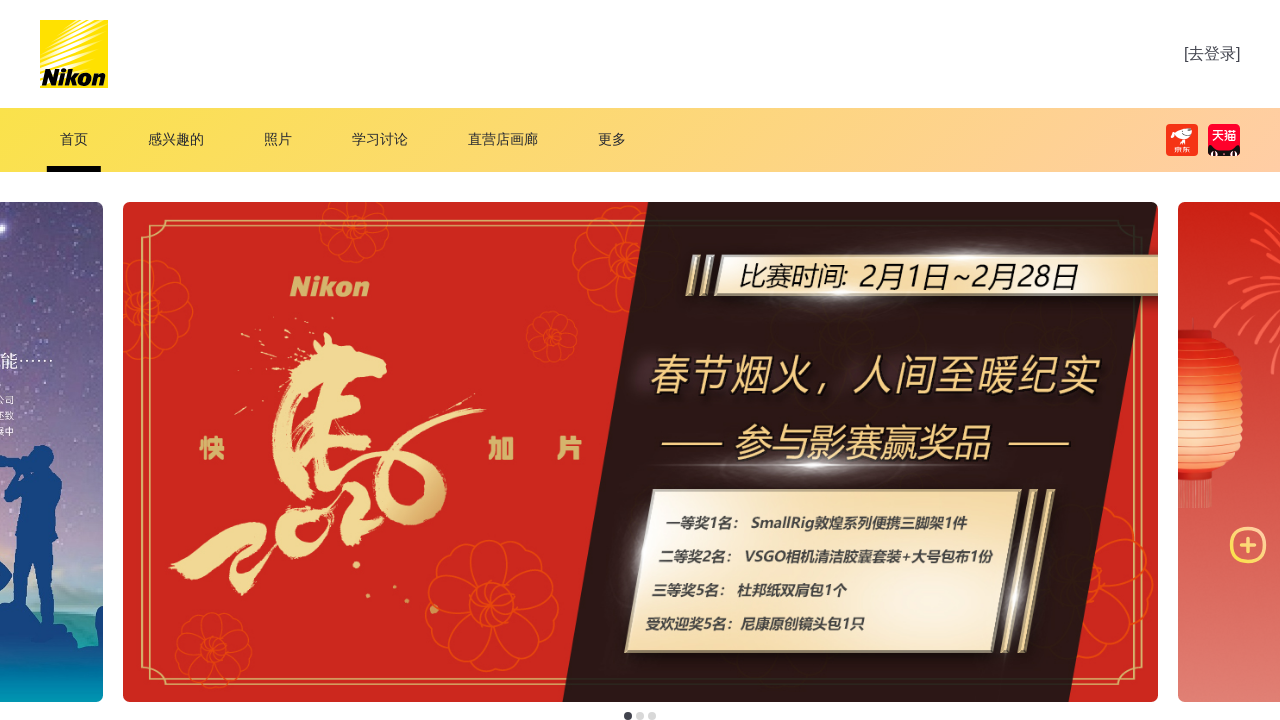